Tests flight booking process on BlazeDemo by selecting departure/destination cities, choosing a flight, filling passenger and payment details, and completing the purchase

Starting URL: https://blazedemo.com/

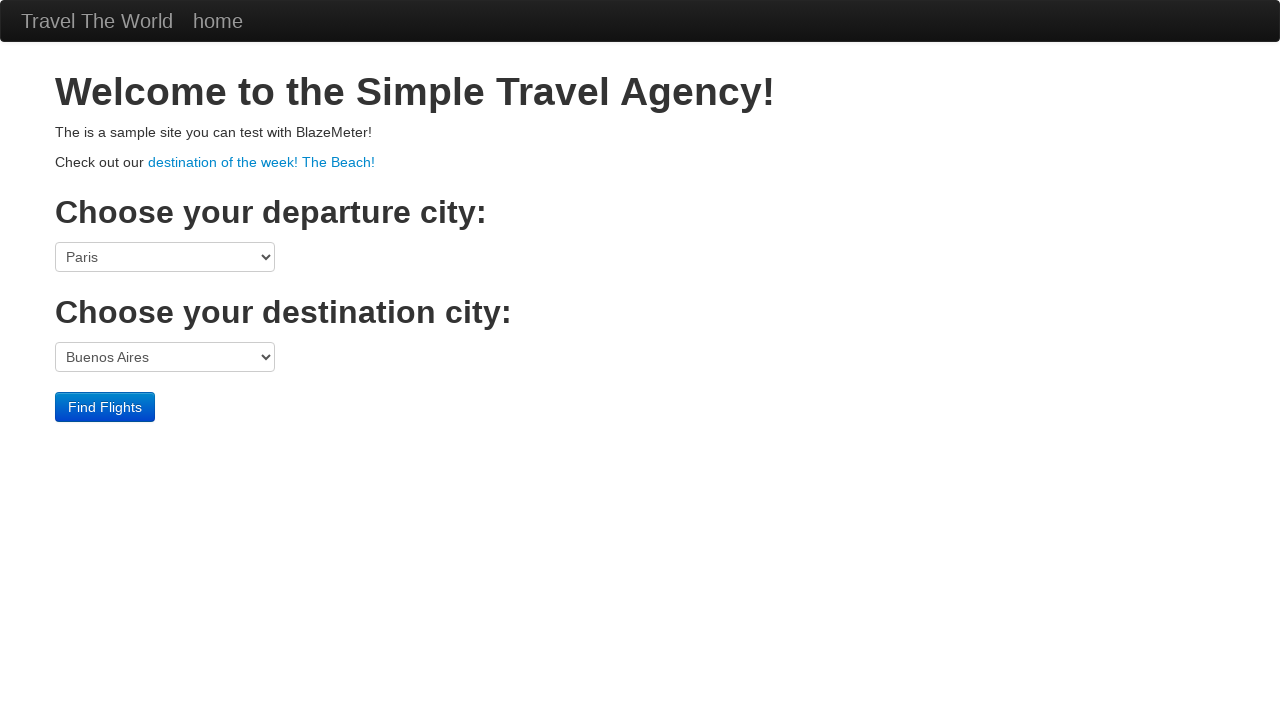

Selected Portland as departure city on //body/div[3]/form[1]/select[1]
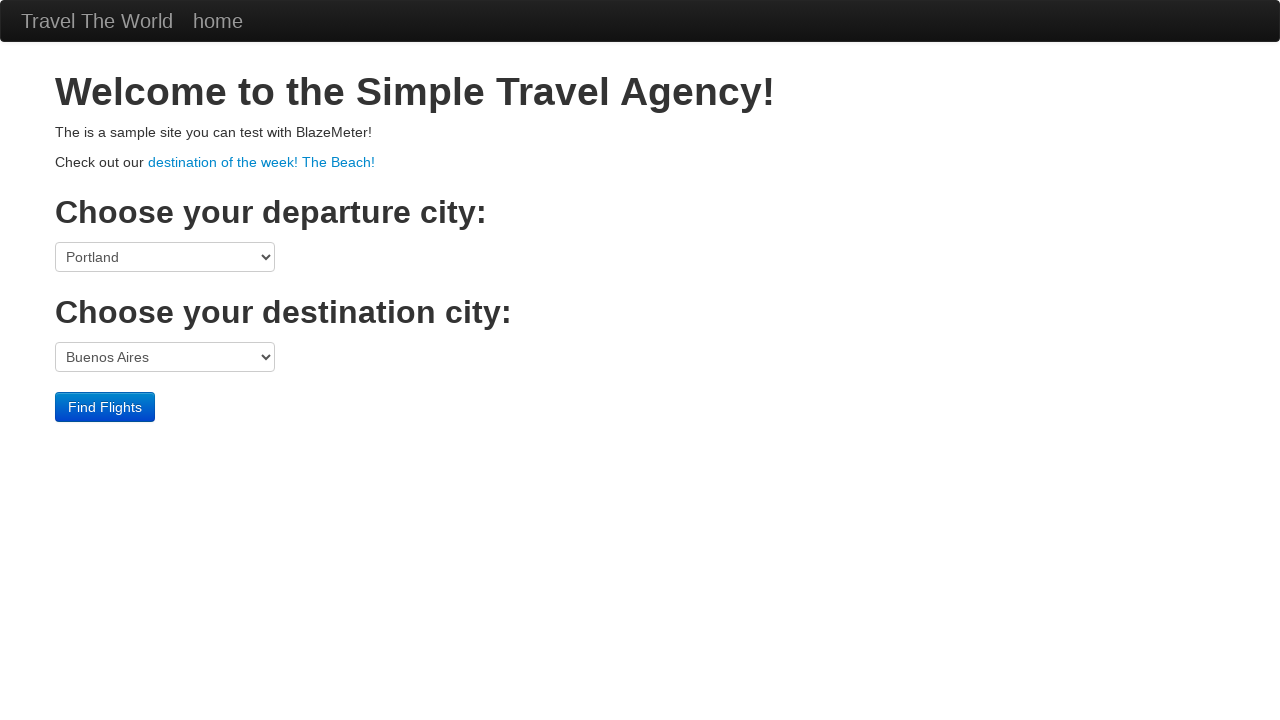

Selected Berlin as destination city on //body/div[3]/form[1]/select[2]
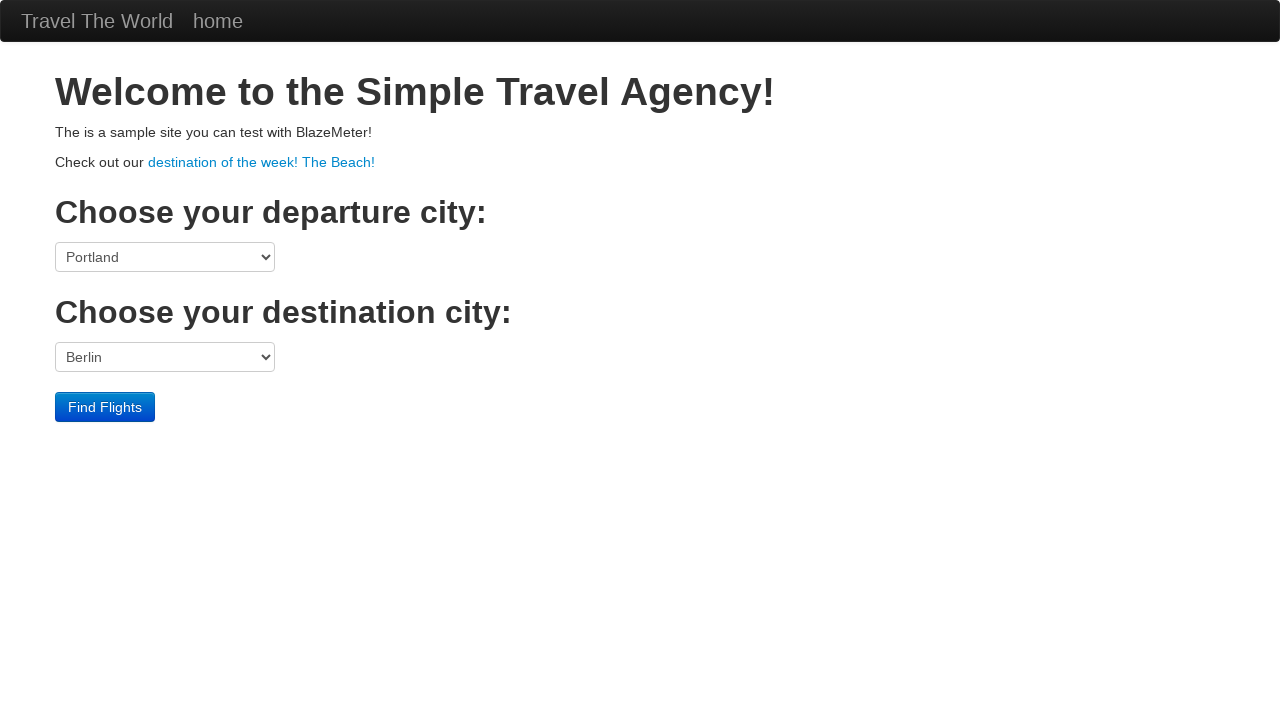

Clicked 'Find Flights' button at (105, 407) on xpath=//body/div[3]/form[1]/div[1]/input[1]
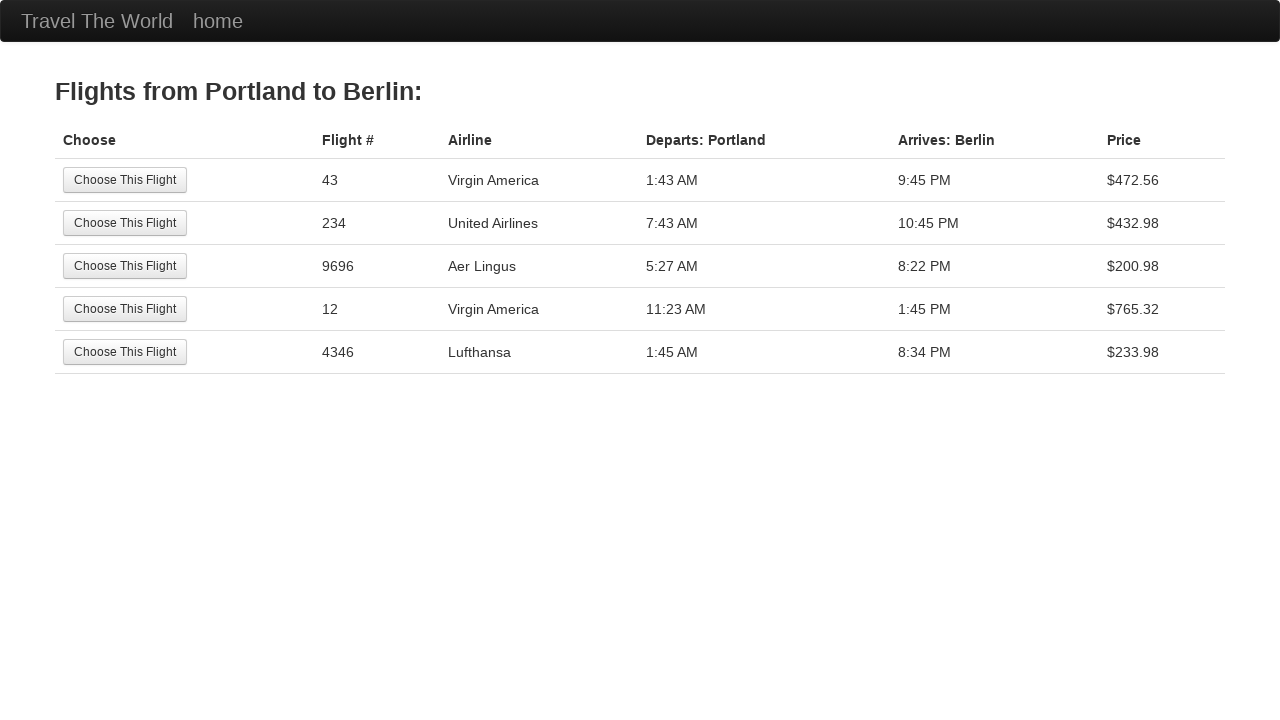

Selected third flight option at (125, 266) on xpath=//tbody/tr[3]/td[1]/input[1]
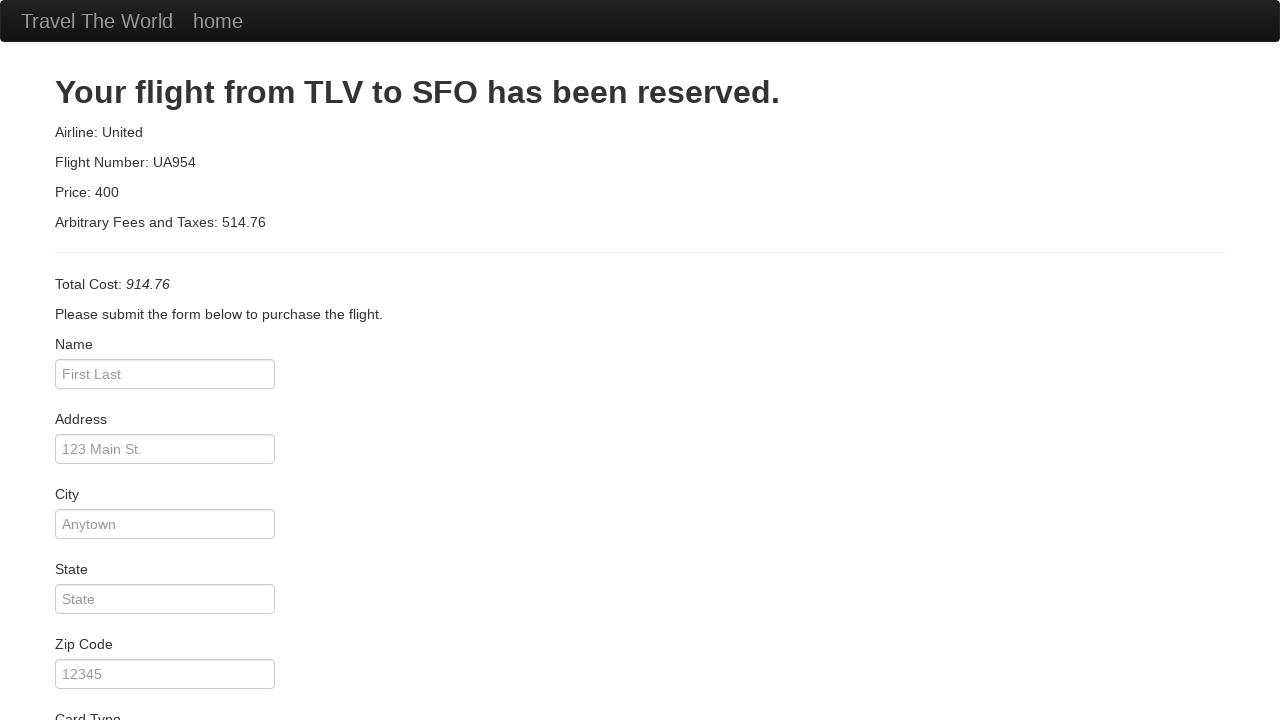

Filled passenger name as 'Gayu' on #inputName
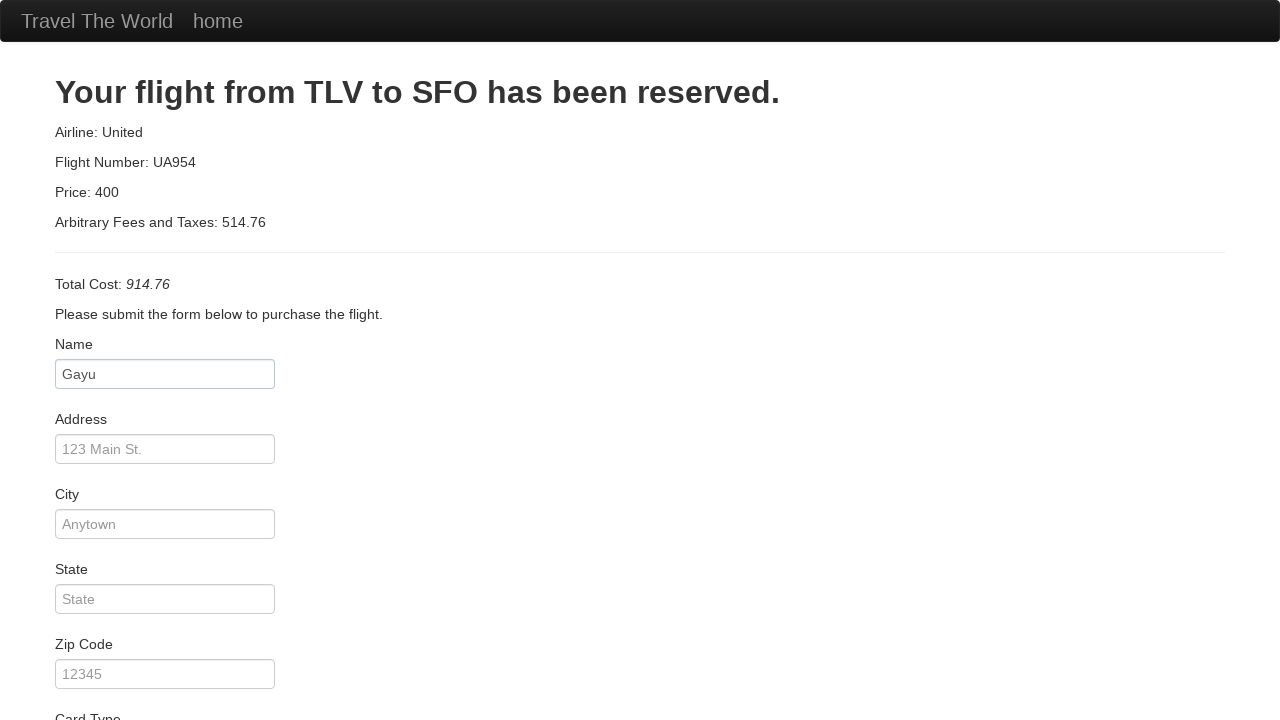

Filled address as '123 main street' on #address
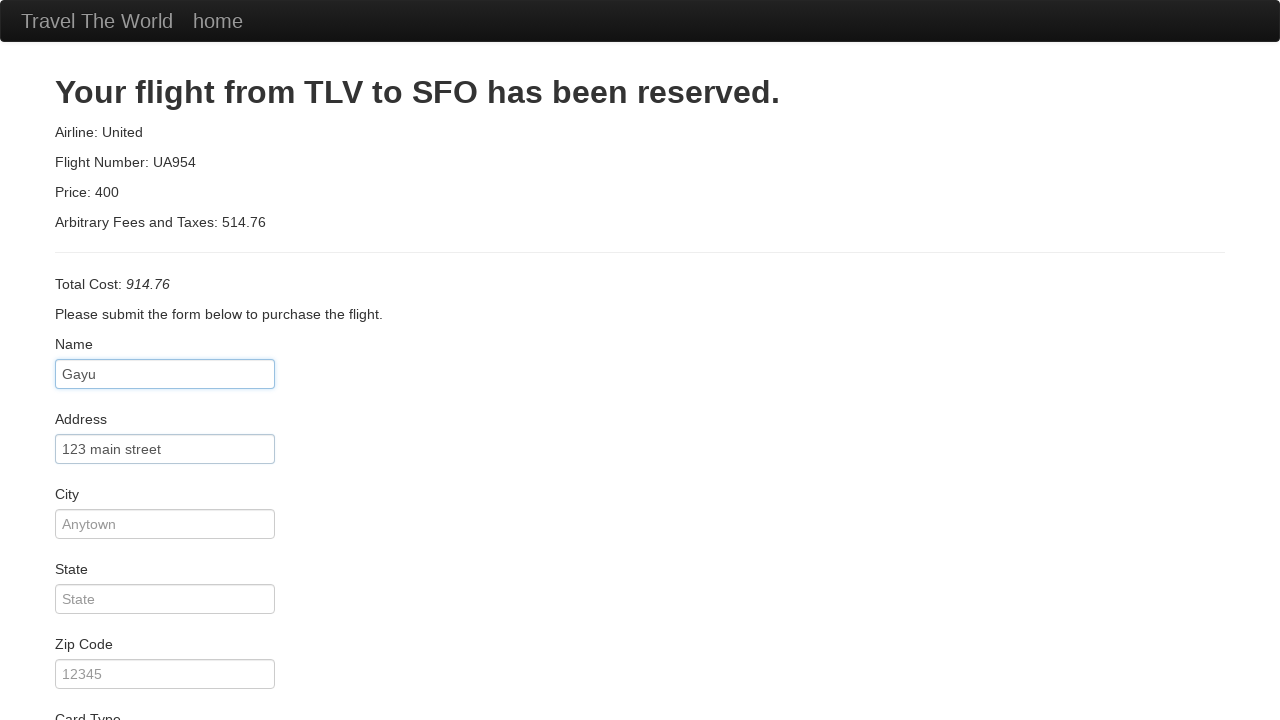

Filled city as 'Salem' on #city
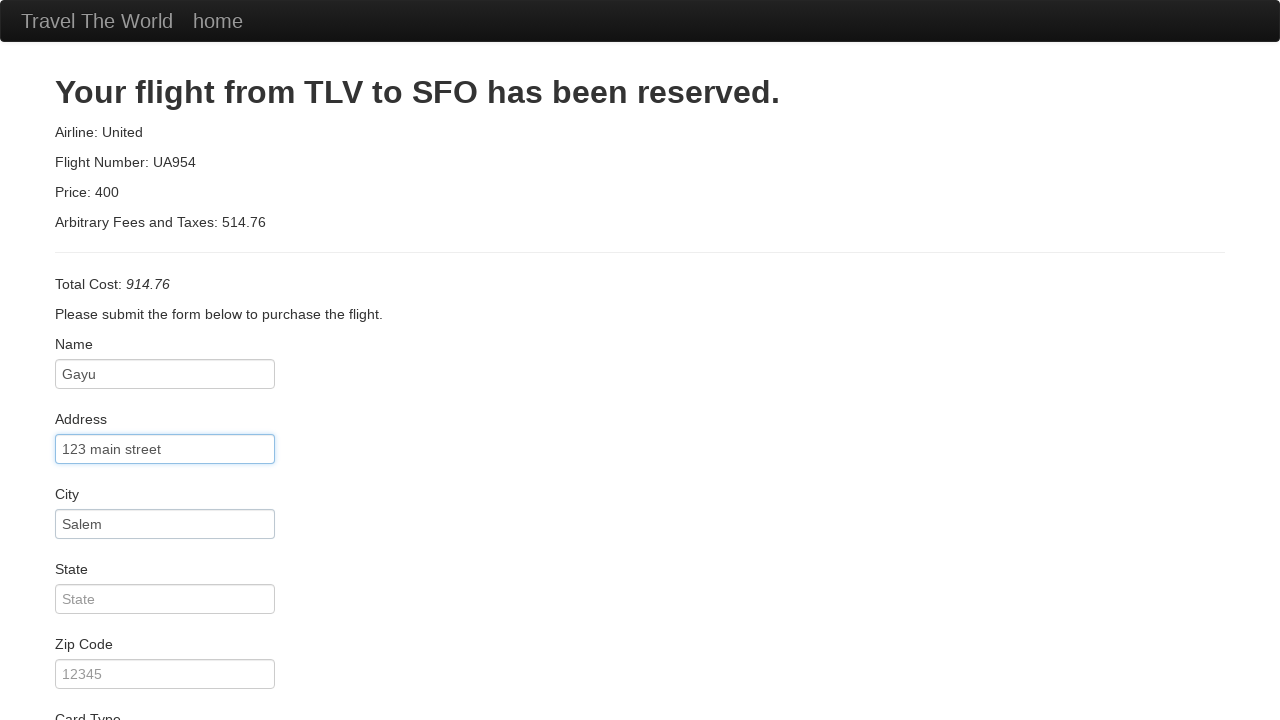

Filled state as 'ABC' on #state
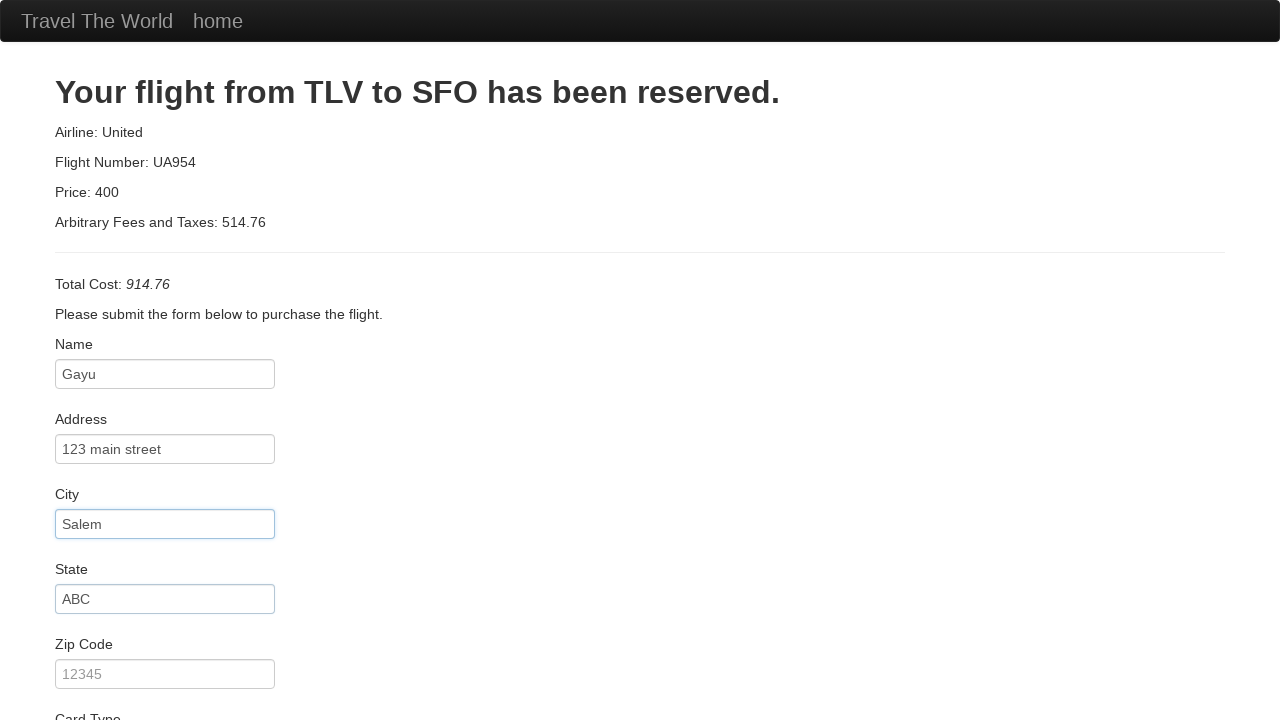

Filled zip code as '123456' on #zipCode
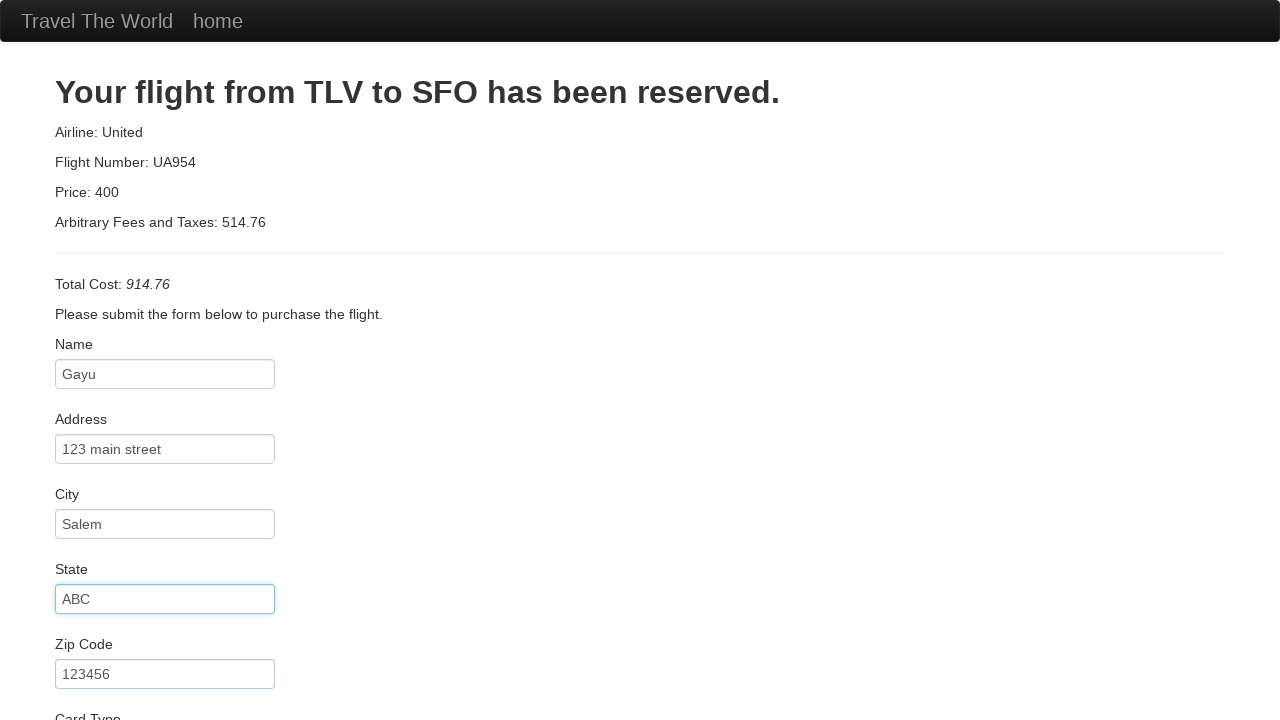

Selected 'Visa' as card type on #cardType
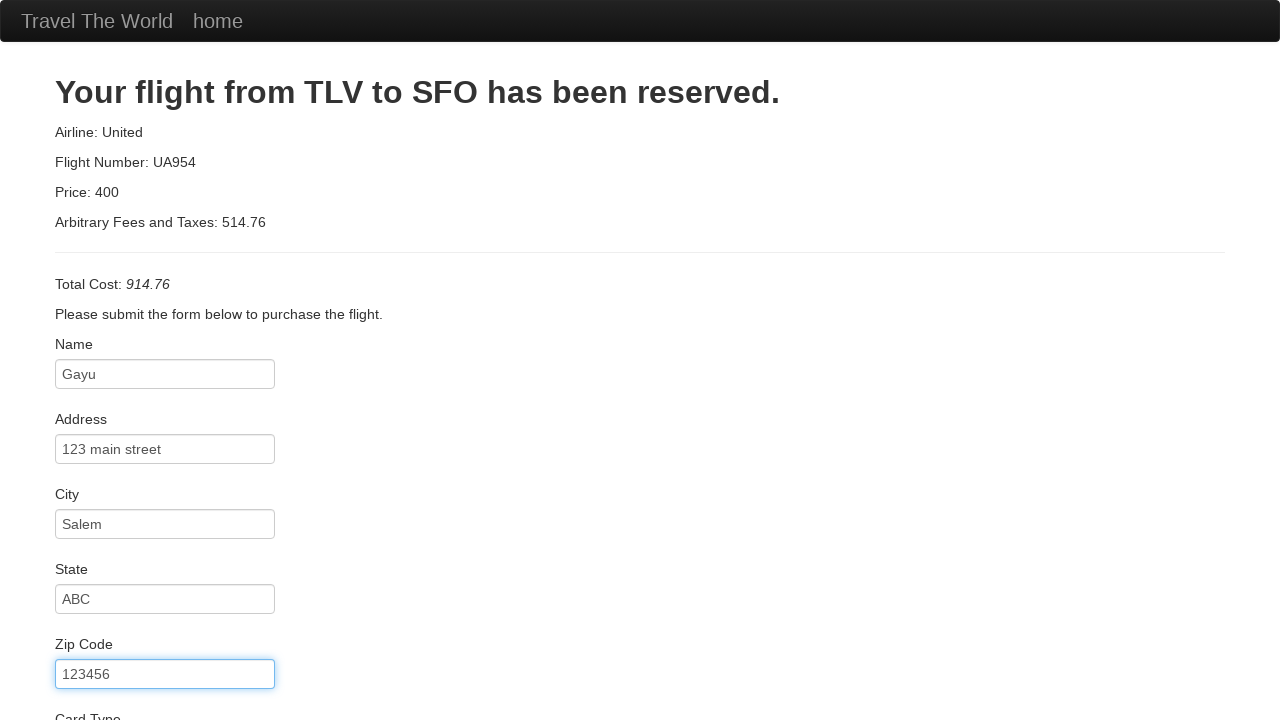

Filled credit card number on #creditCardNumber
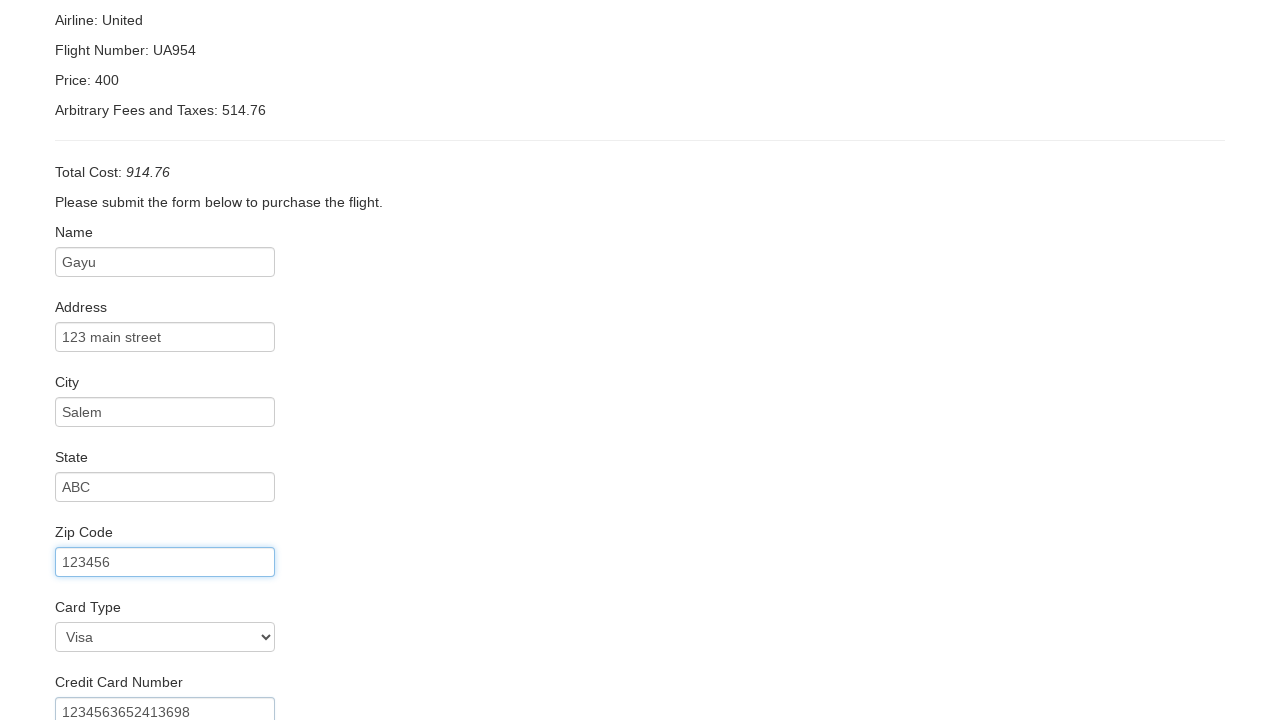

Filled credit card month as '10' on #creditCardMonth
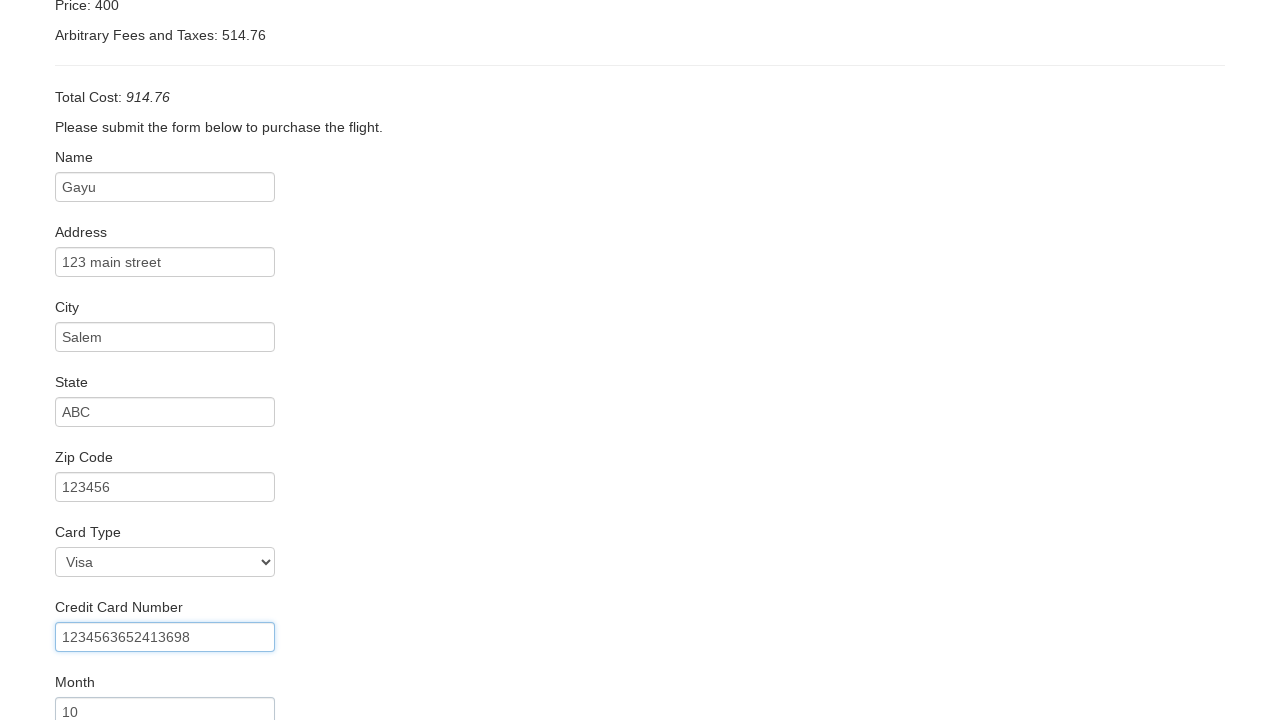

Filled credit card year as '2023' on #creditCardYear
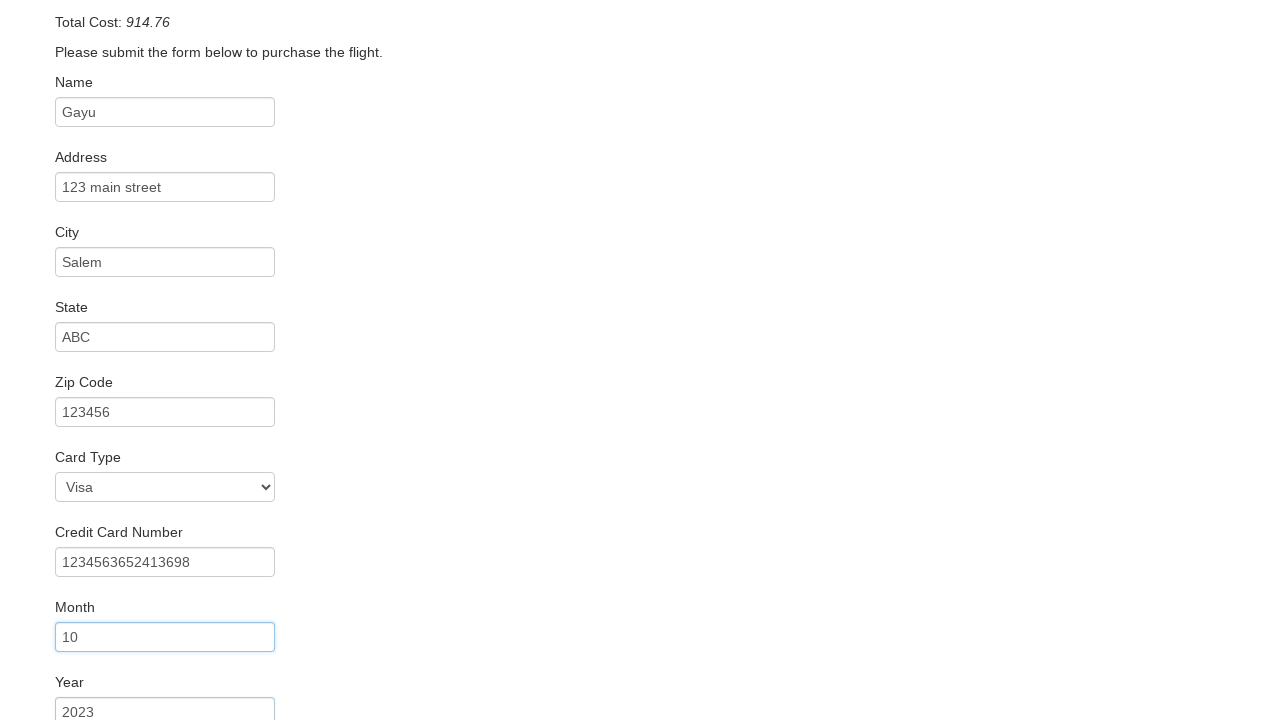

Filled name on card as 'Gayu' on #nameOnCard
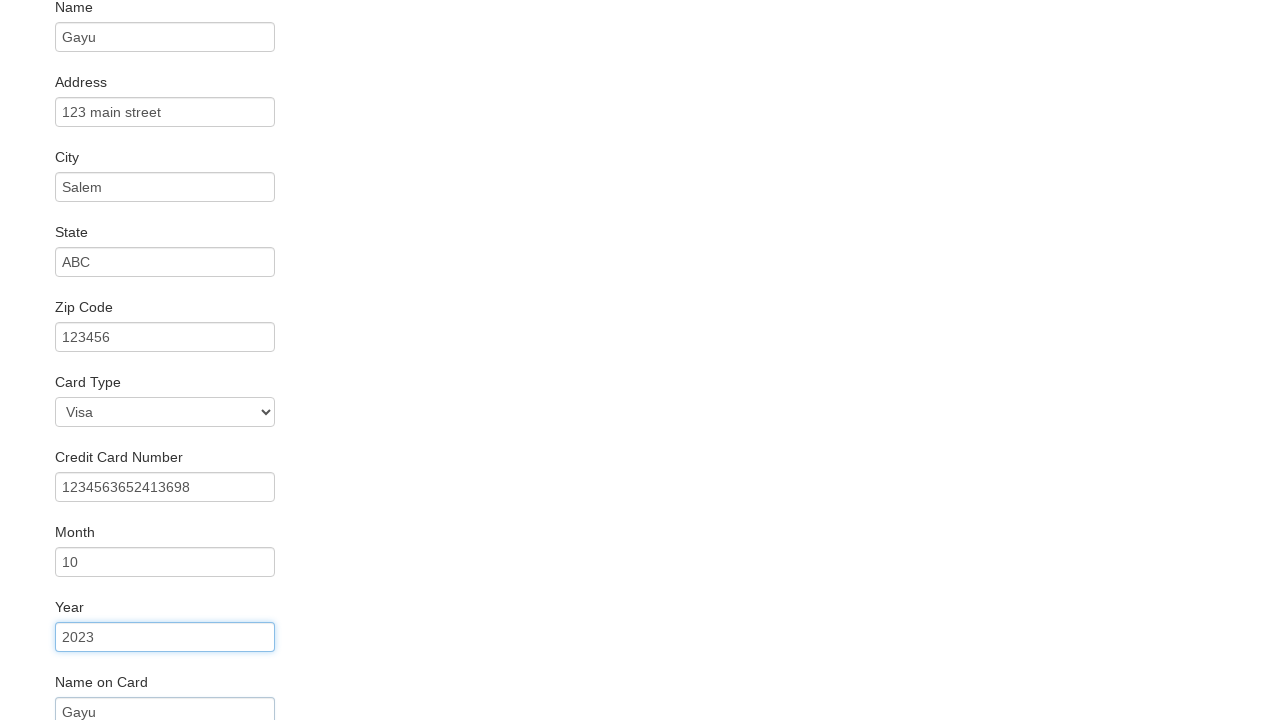

Checked 'Remember Me' checkbox at (62, 656) on #rememberMe
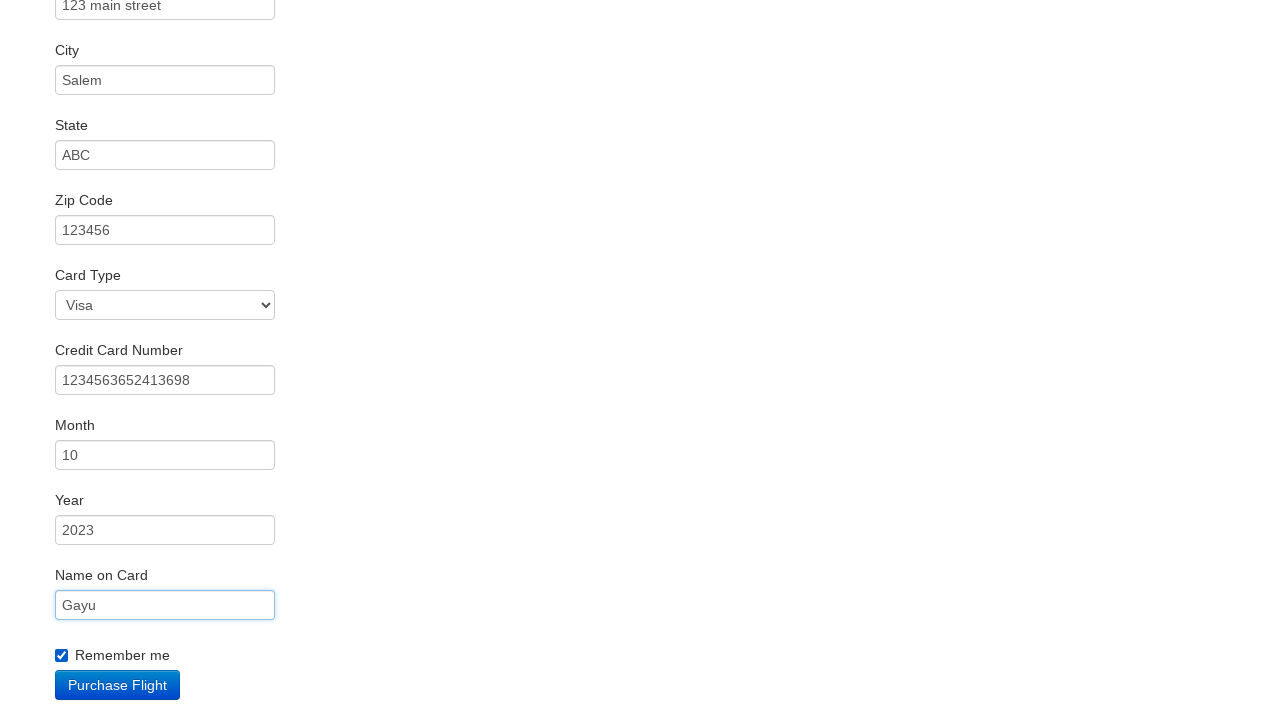

Clicked 'Purchase Flight' button at (118, 685) on xpath=//body/div[2]/form[1]/div[11]/div[1]/input[1]
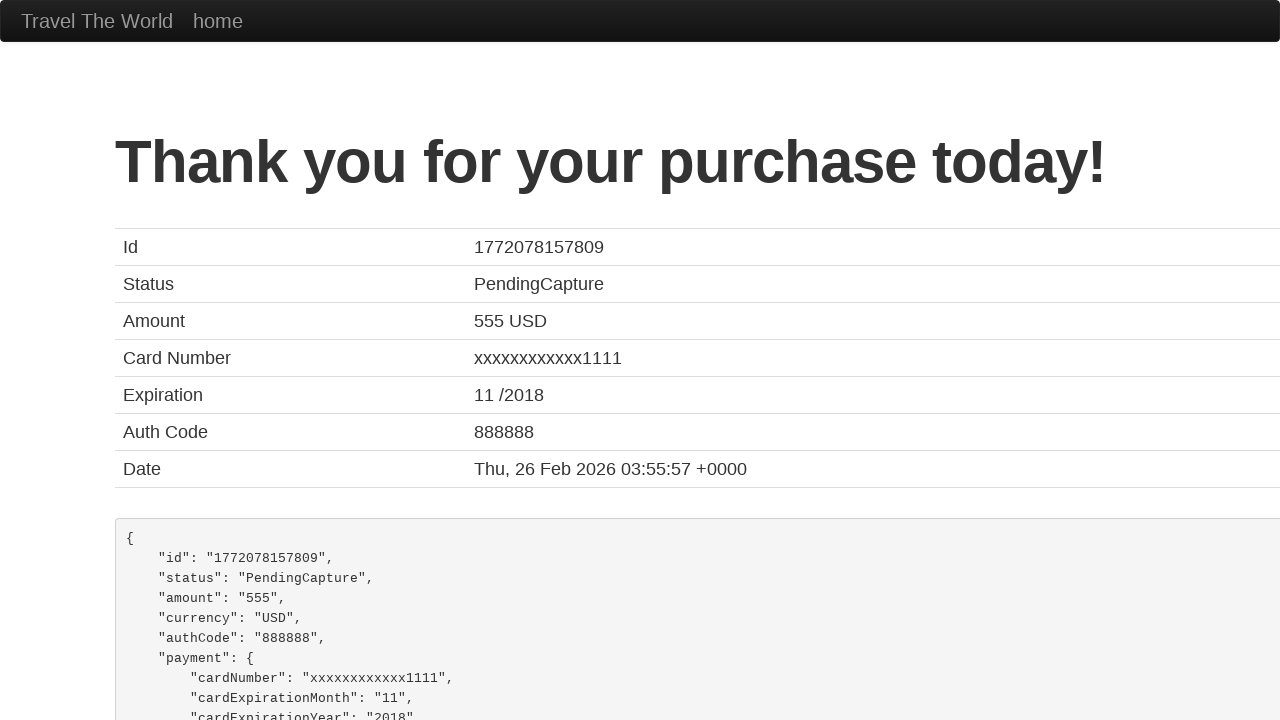

Purchase confirmation page loaded with 'Thank you for your purchase today!' message
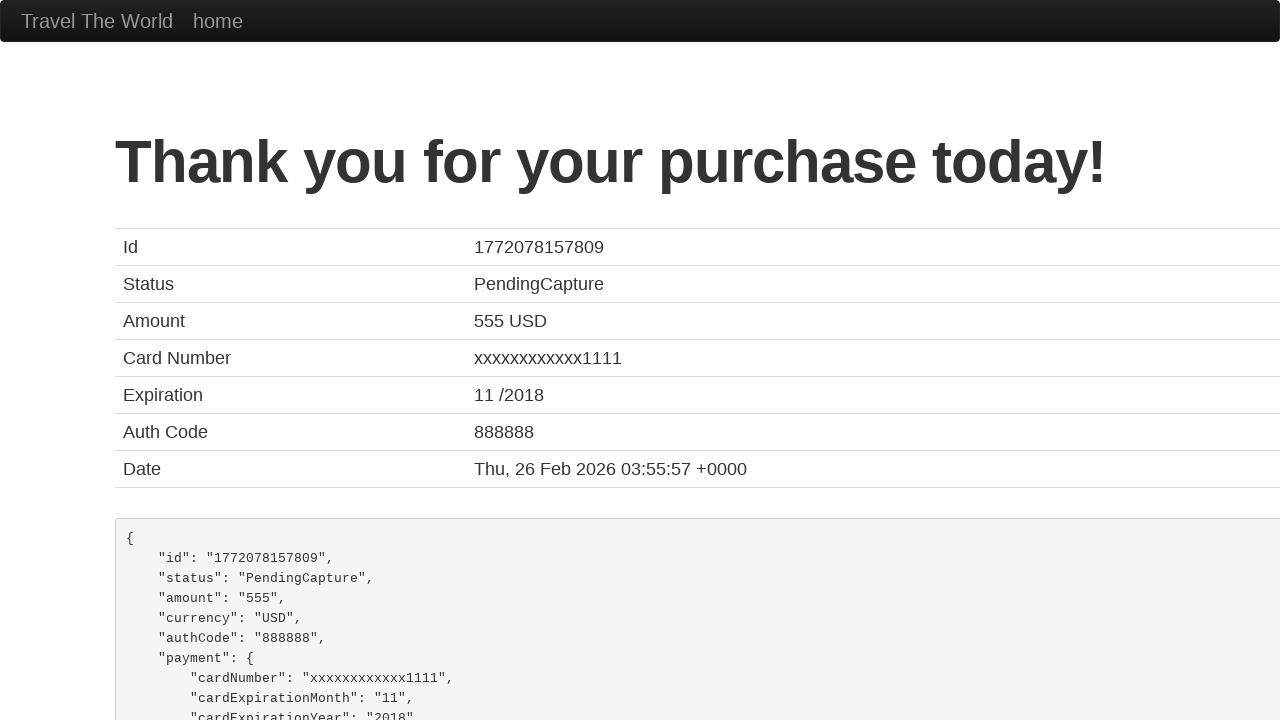

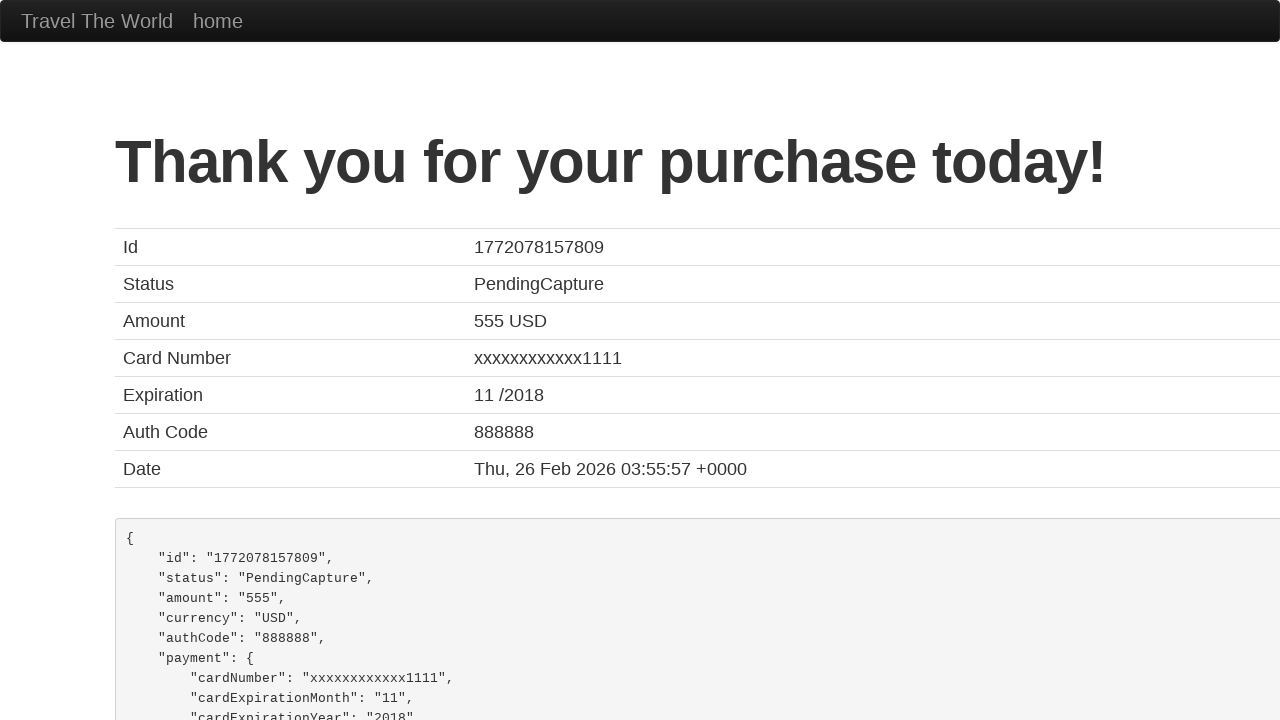